Tests website performance under throttled network conditions by emulating 3G connection and navigating through the application

Starting URL: https://rahulshettyacademy.com/angularAppdemo/

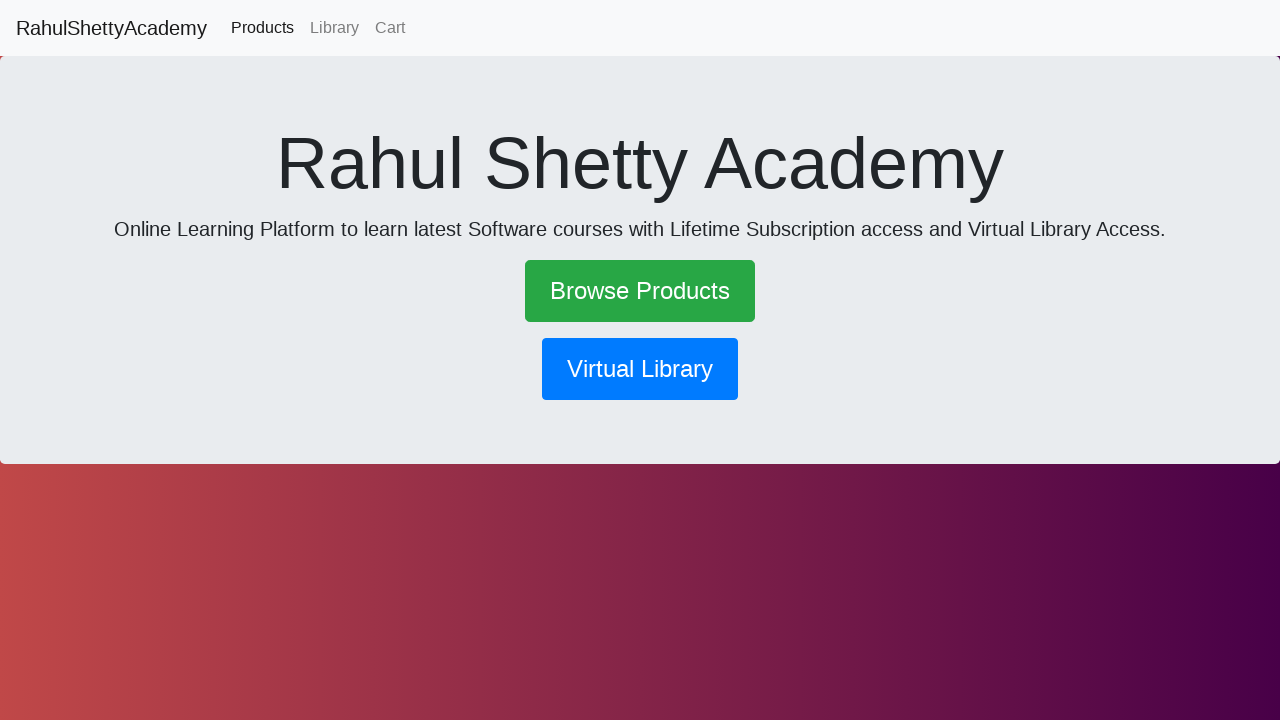

Clicked on library button to navigate to library section at (640, 369) on button[routerlink*='library']
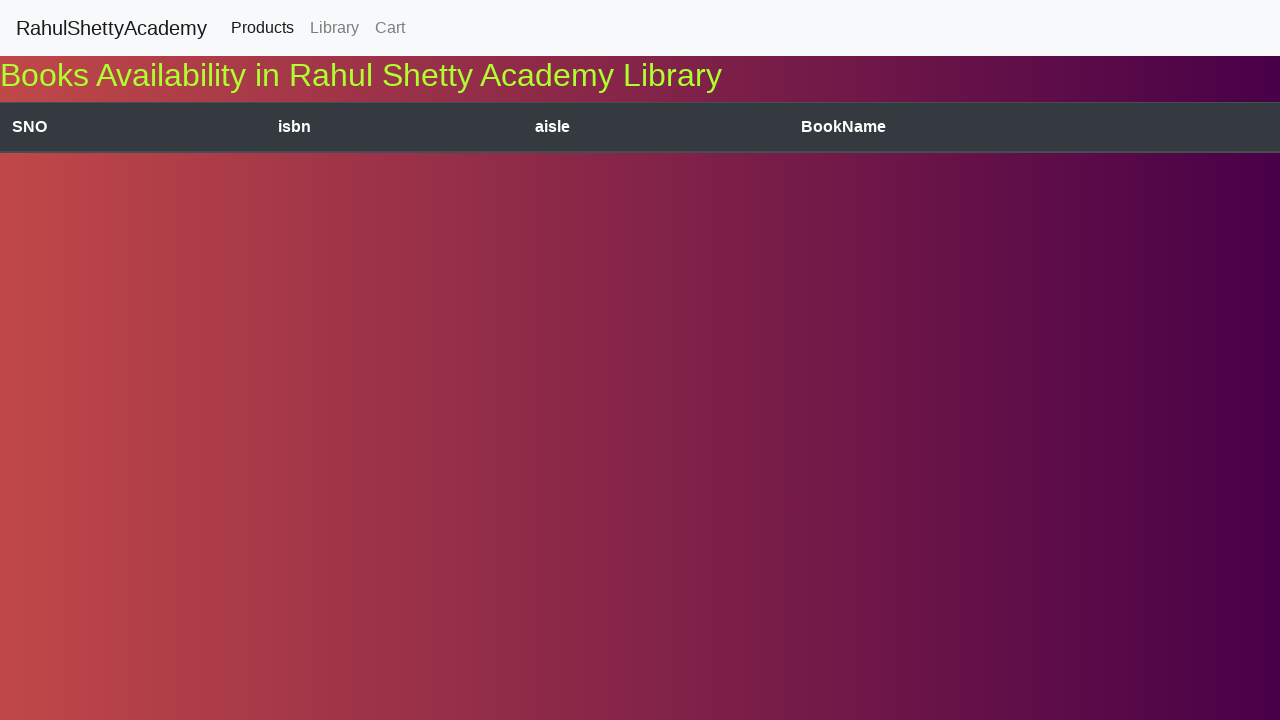

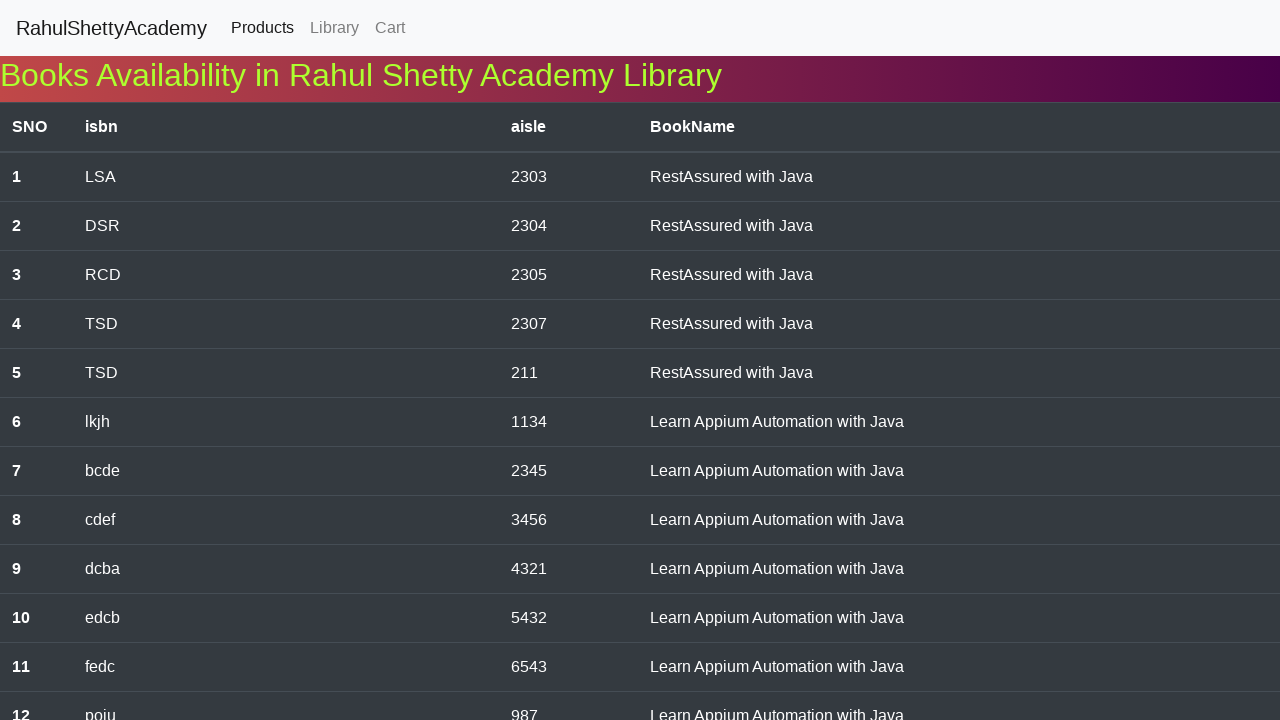